Tests navigation to Our Work page by clicking the footer link and verifying the URL and title

Starting URL: https://www.lambdaworks.io

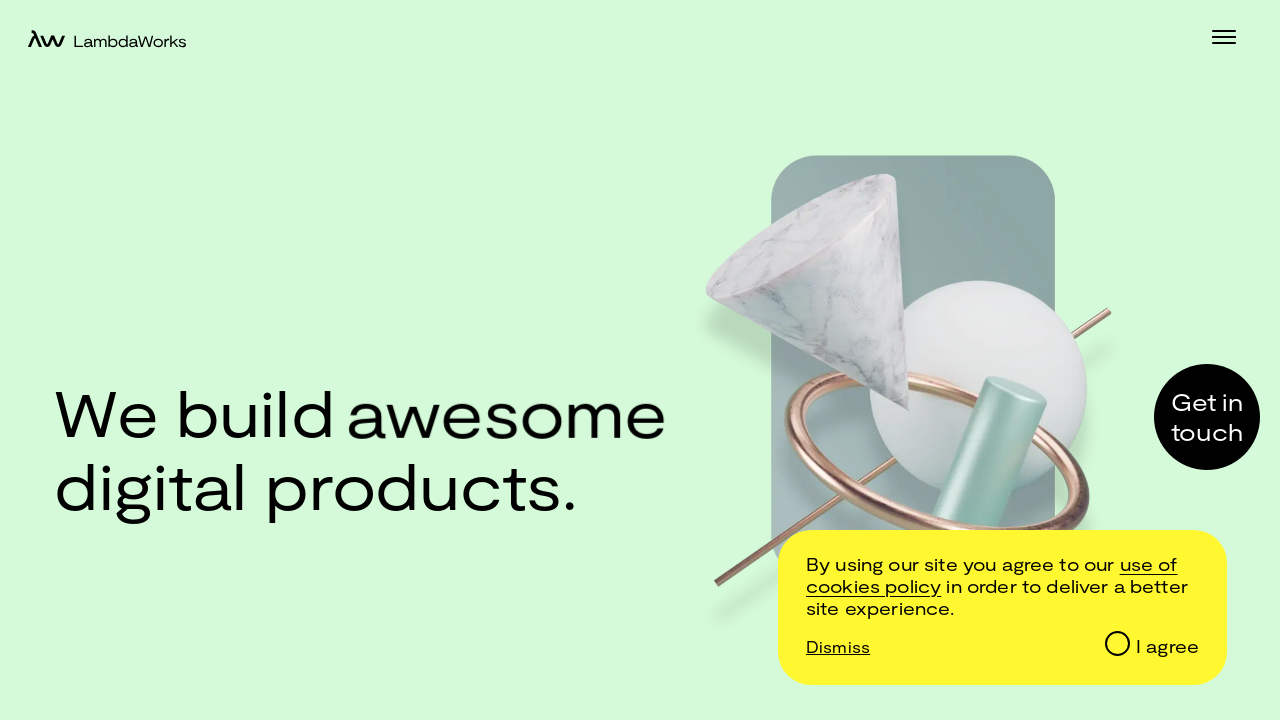

Clicked 'Our Work' link in footer at (113, 596) on footer >> text=Our Work
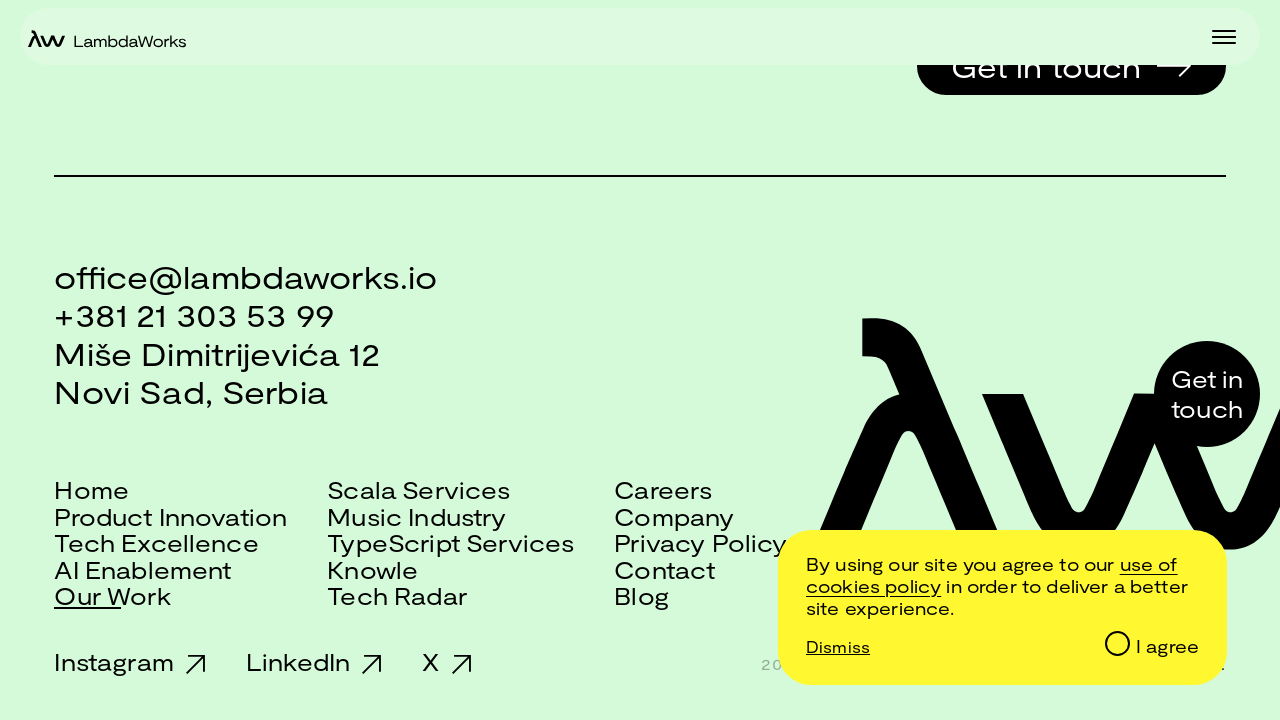

Navigated to Our Work page at https://www.lambdaworks.io/work
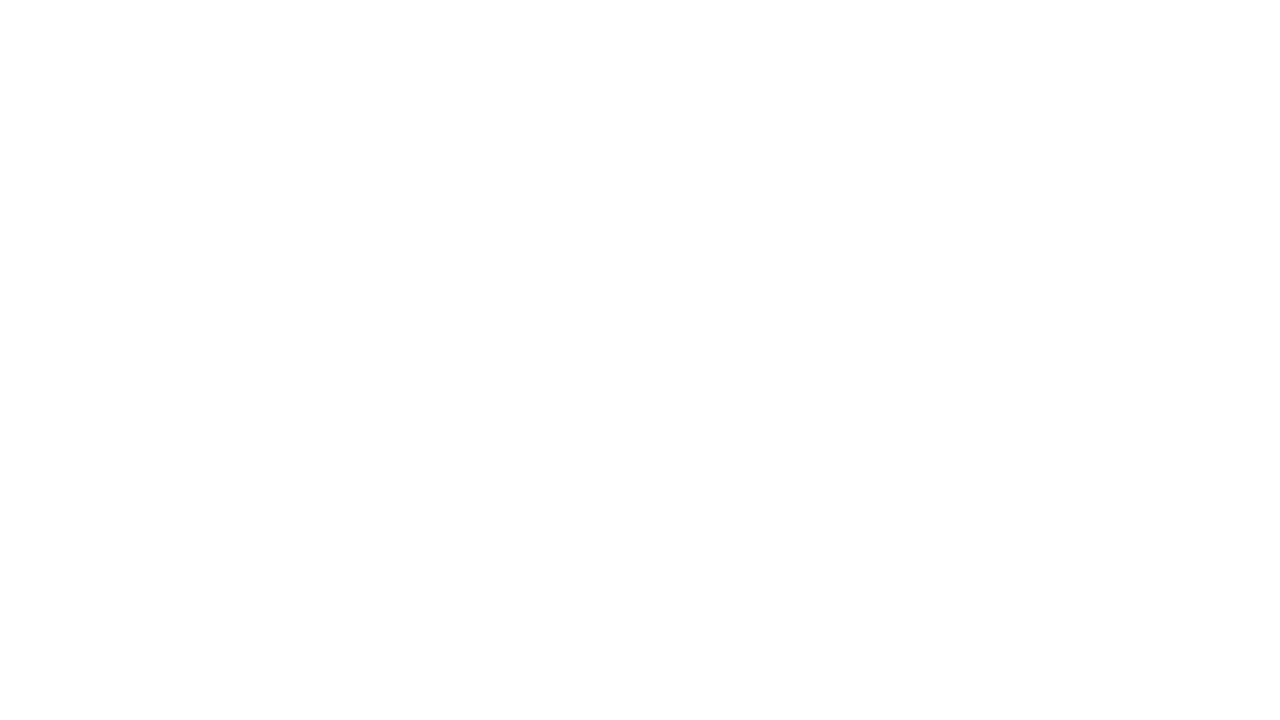

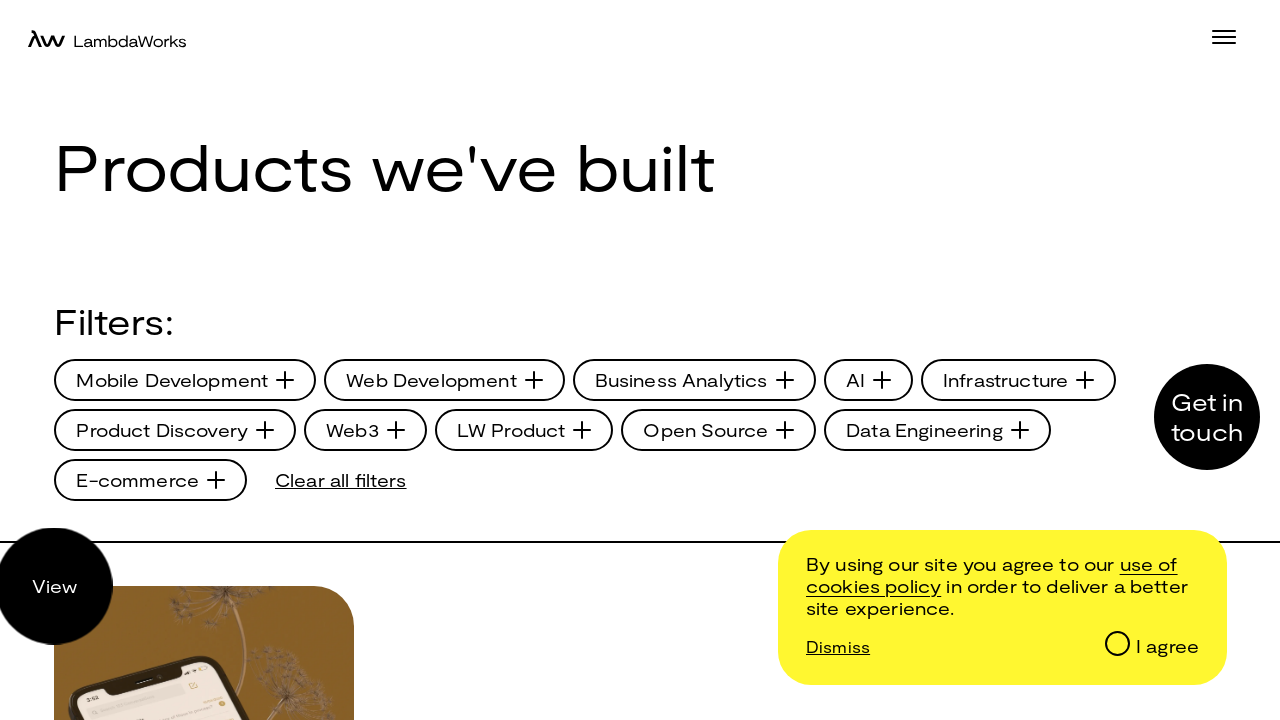